Tests dropdown functionality by navigating to the Dropdown page and retrieving all available options from the select element

Starting URL: https://the-internet.herokuapp.com/

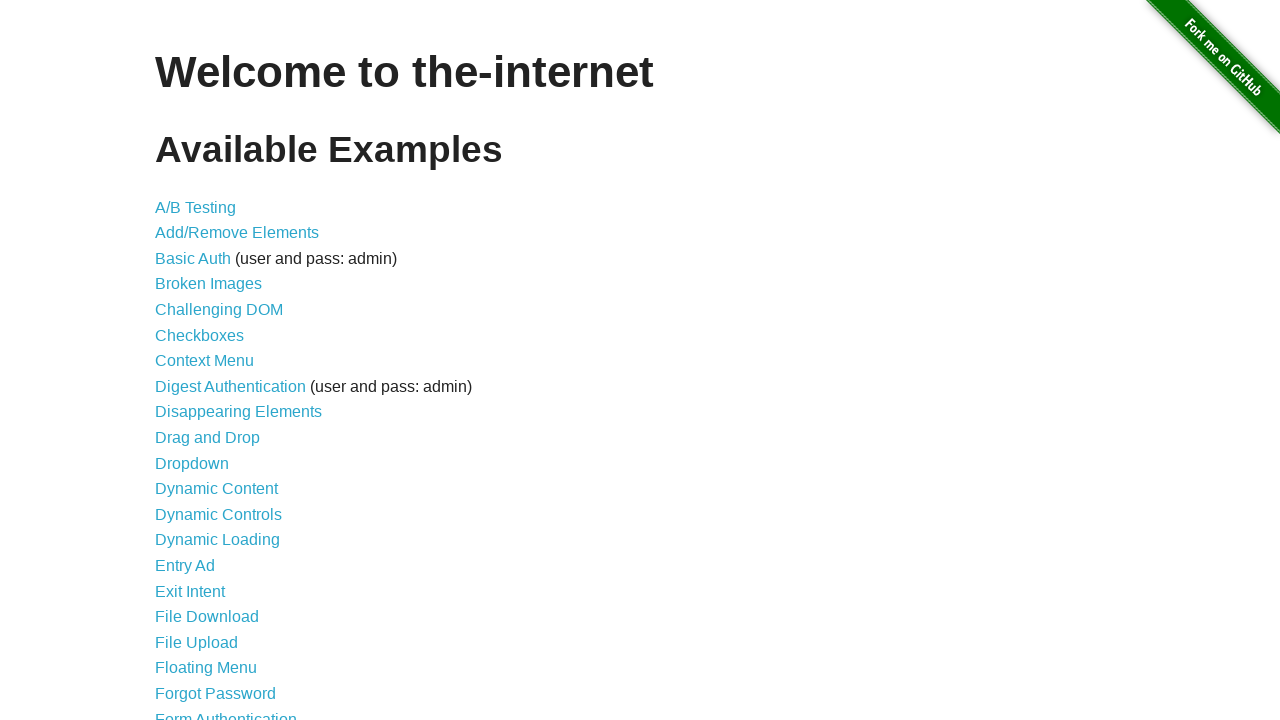

Clicked on Dropdown link at (192, 463) on a:has-text('Dropdown')
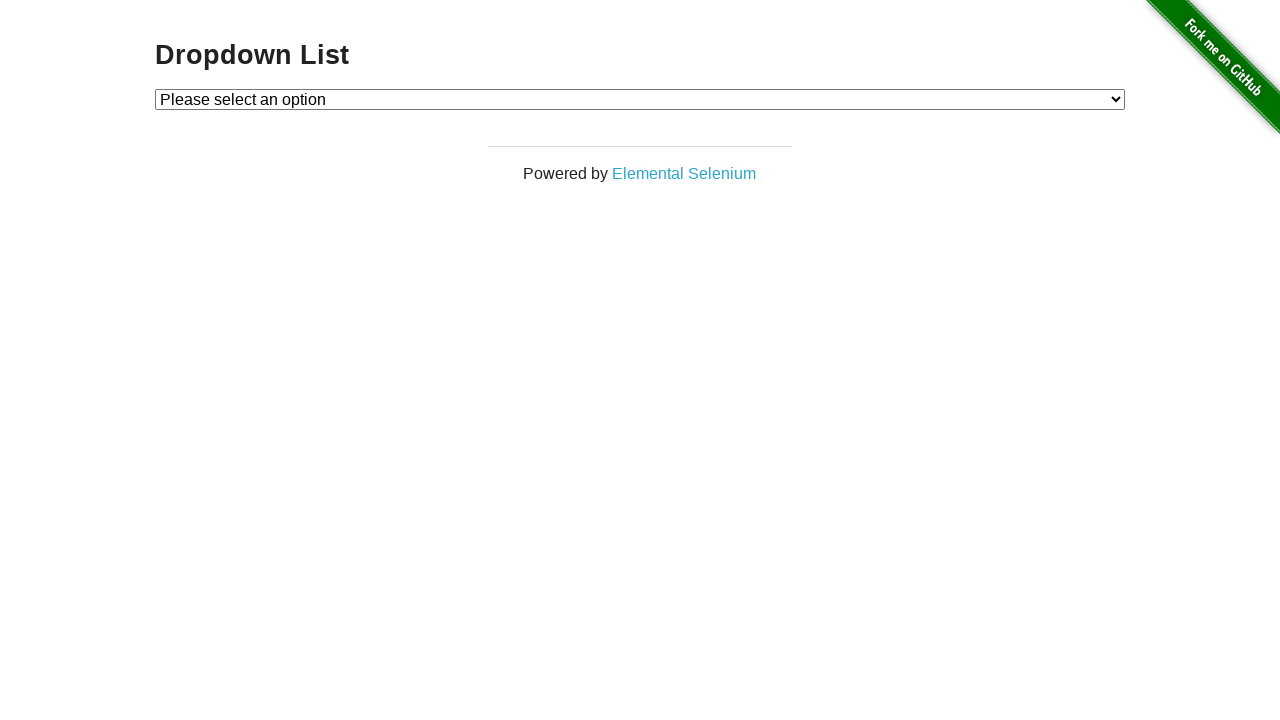

Dropdown element became visible
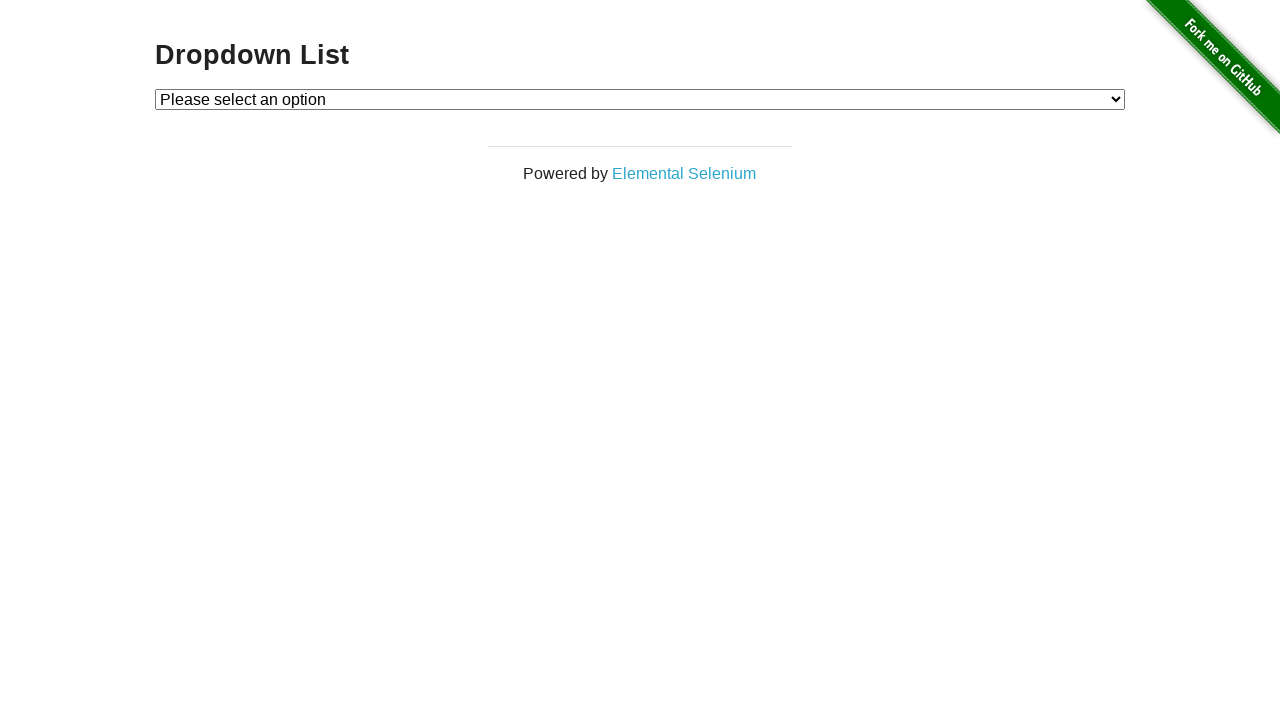

Retrieved all options from the dropdown select element
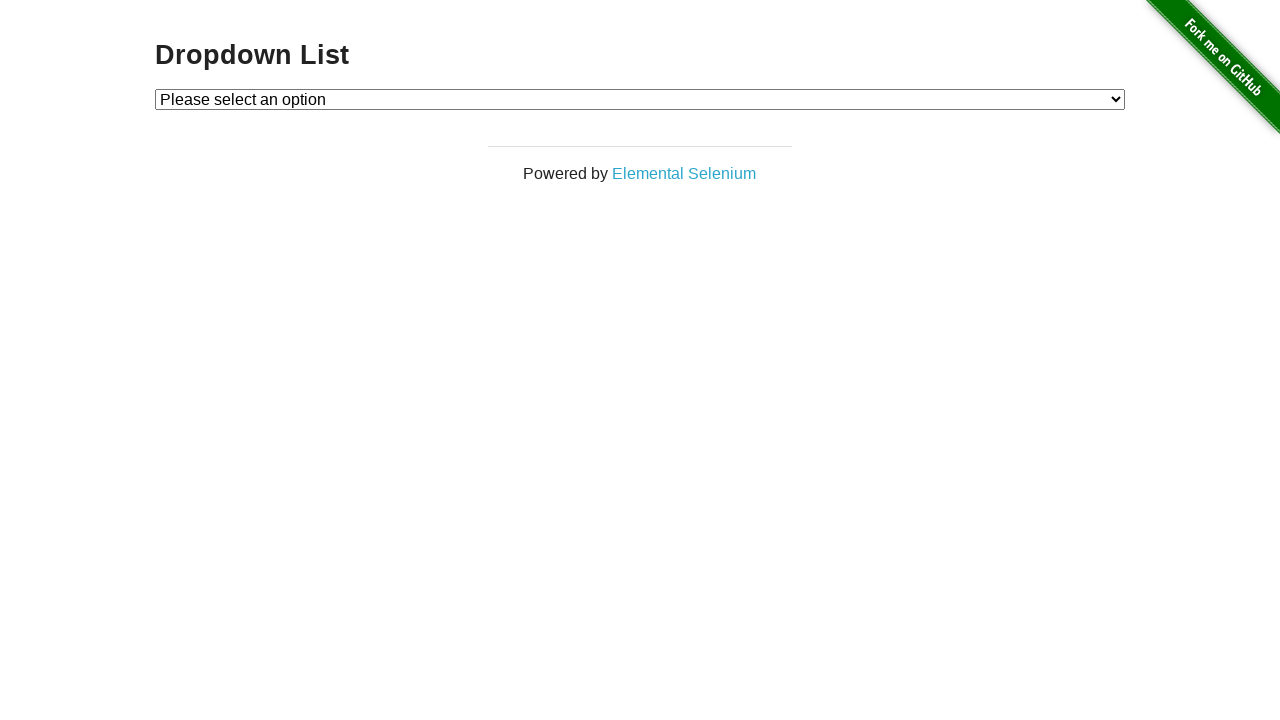

Processed dropdown option: Please select an option
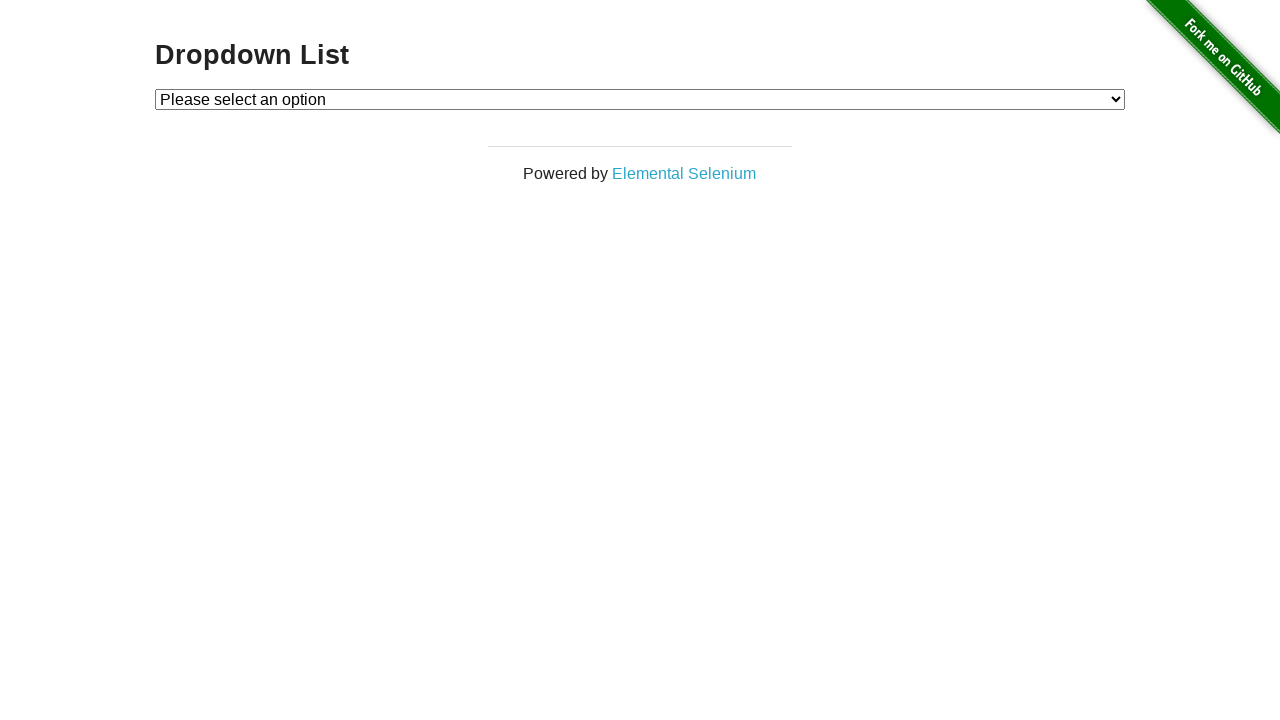

Processed dropdown option: Option 1
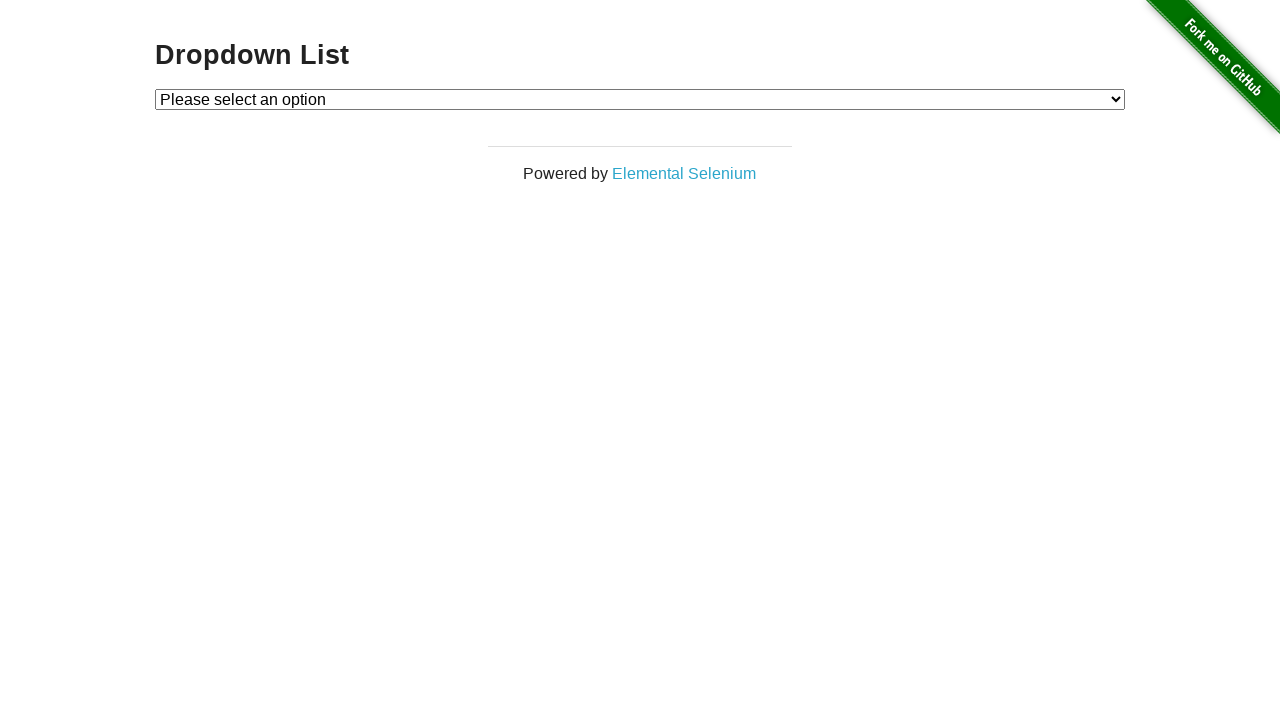

Processed dropdown option: Option 2
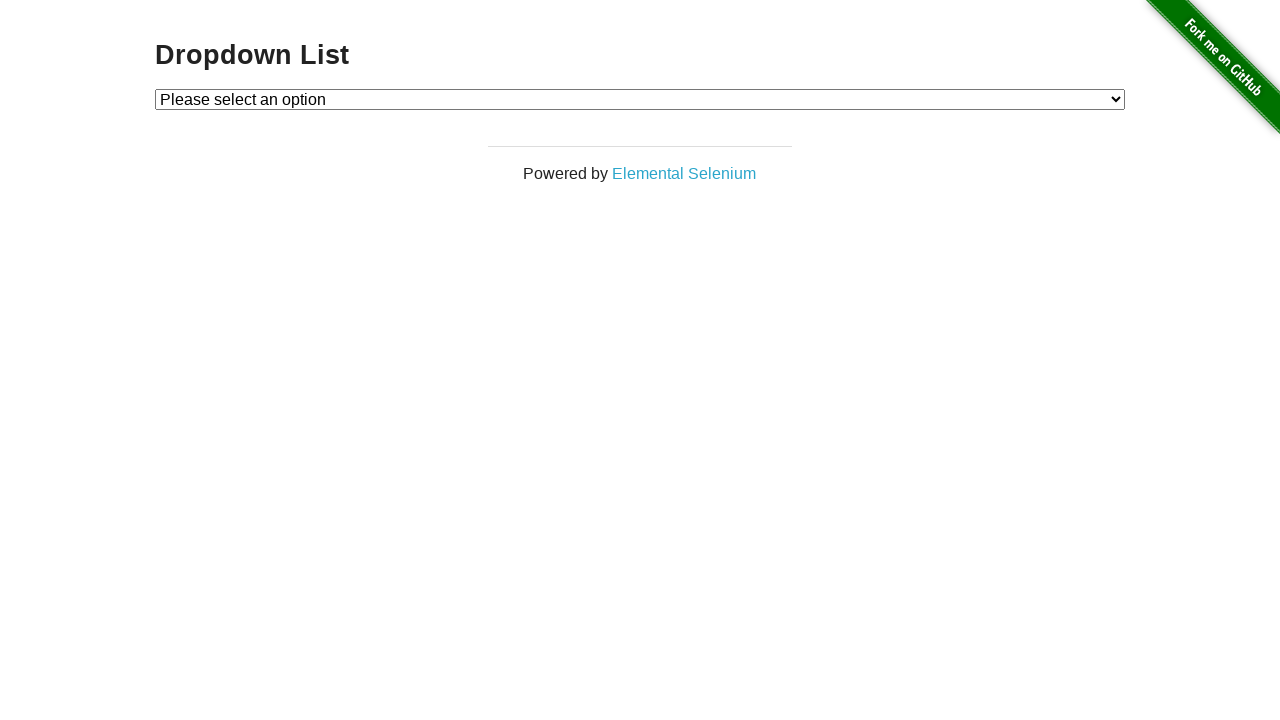

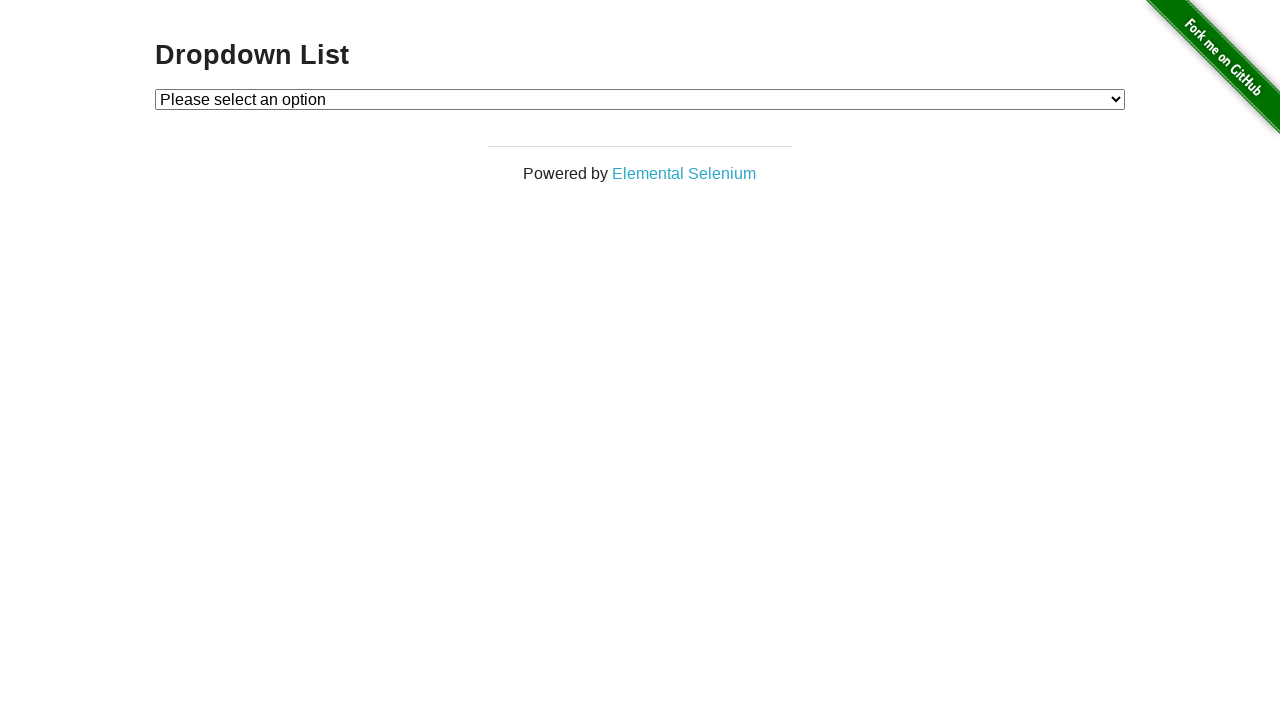